Tests drag and drop functionality on jQuery UI demo page by switching to an iframe, dragging an element to a drop target, then switching back to the main content and double-clicking on a heading element.

Starting URL: http://jqueryui.com/droppable/

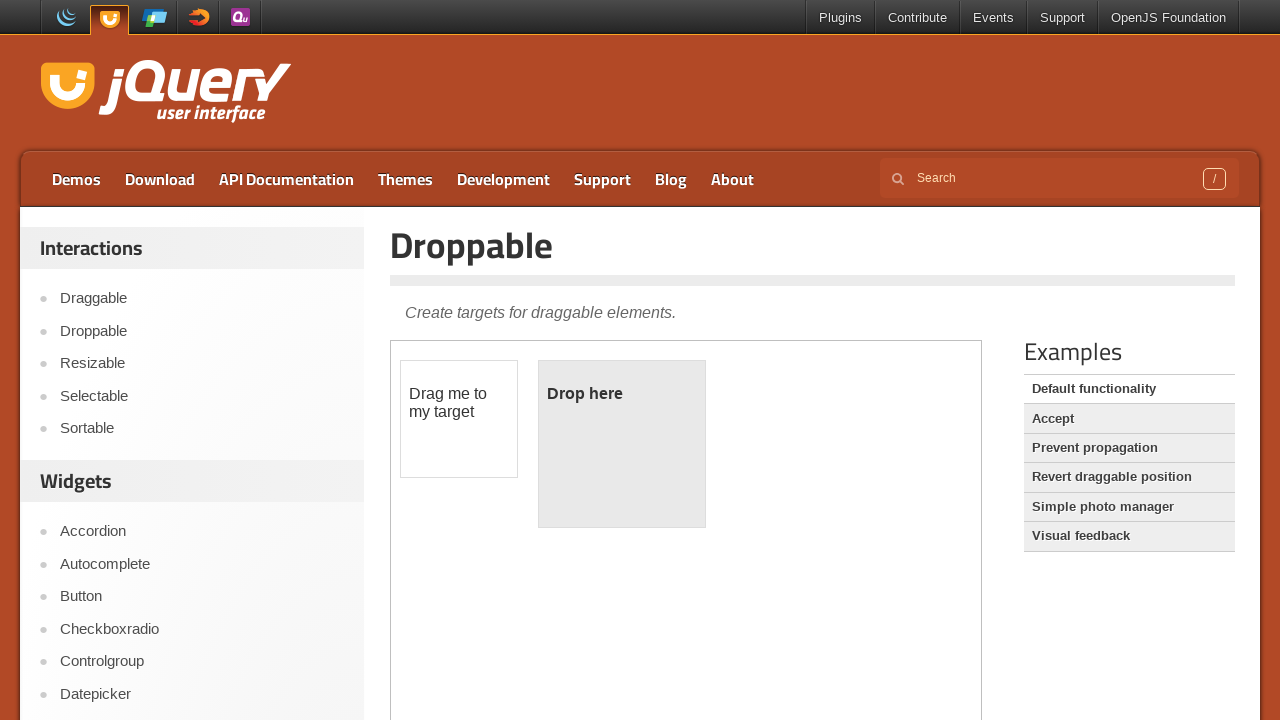

Located the demo iframe
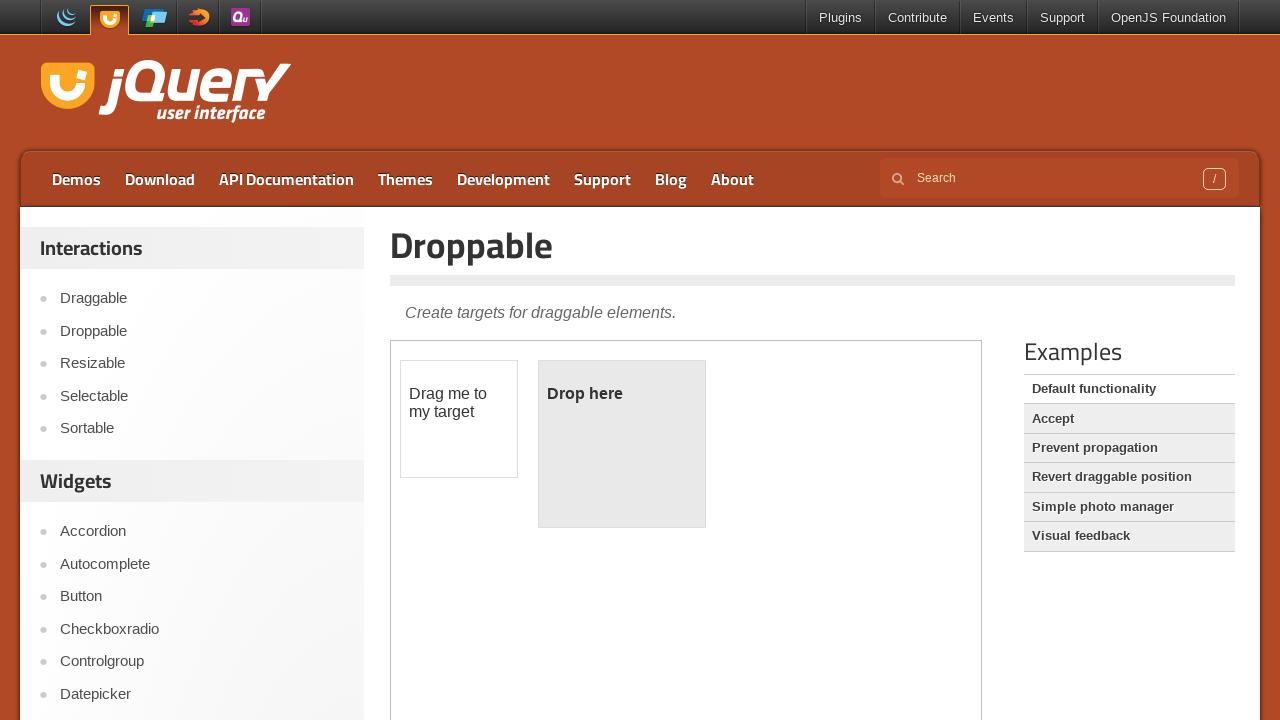

Clicked on the draggable element in the iframe at (459, 419) on .demo-frame >> internal:control=enter-frame >> #draggable
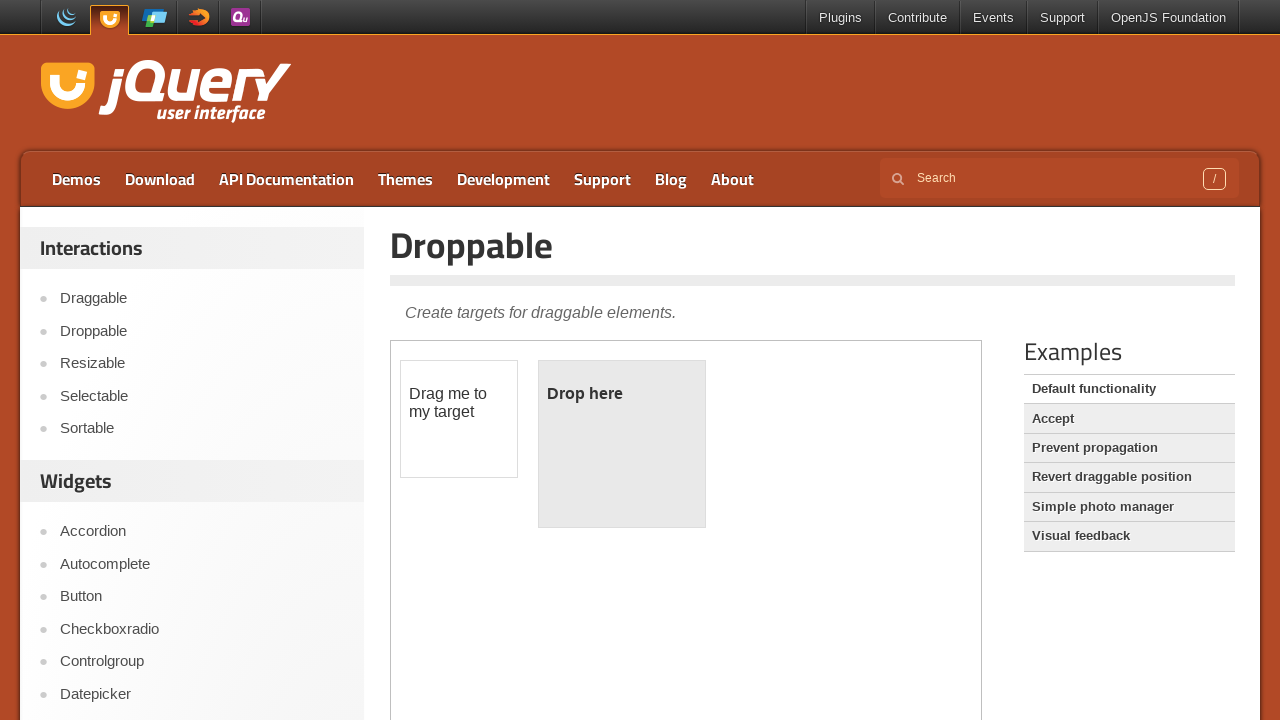

Located the draggable source element
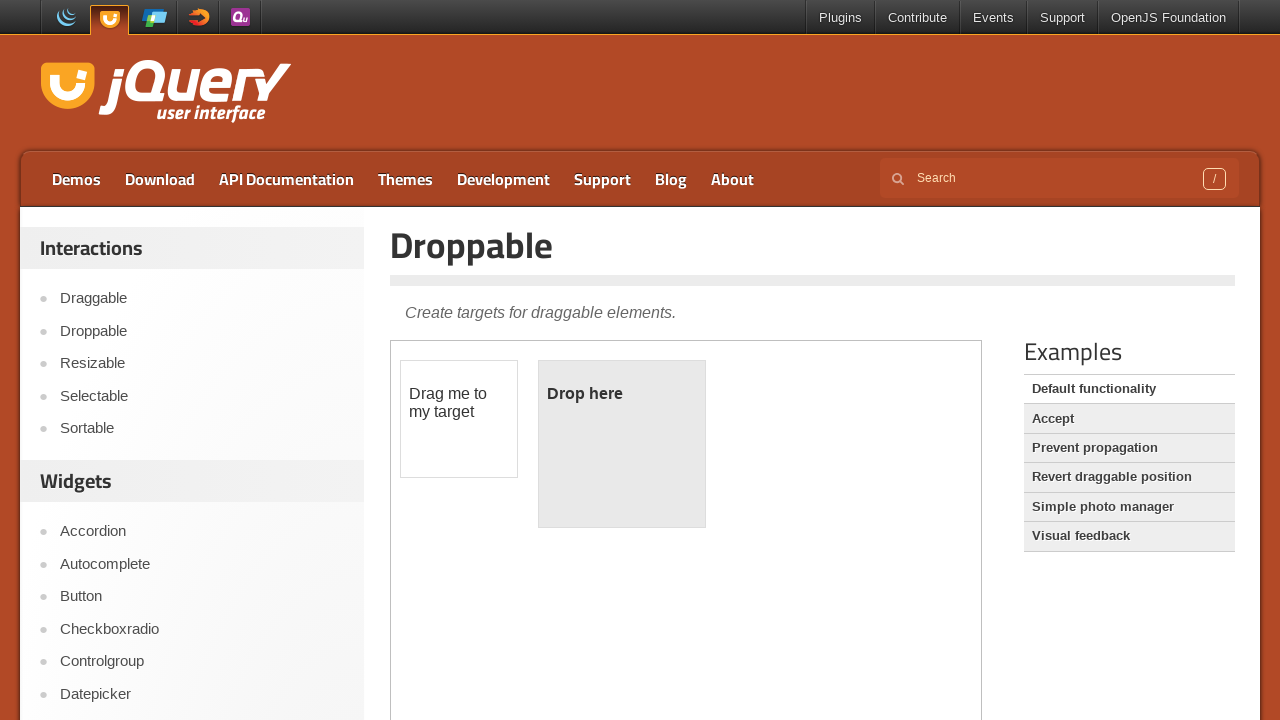

Located the droppable target element
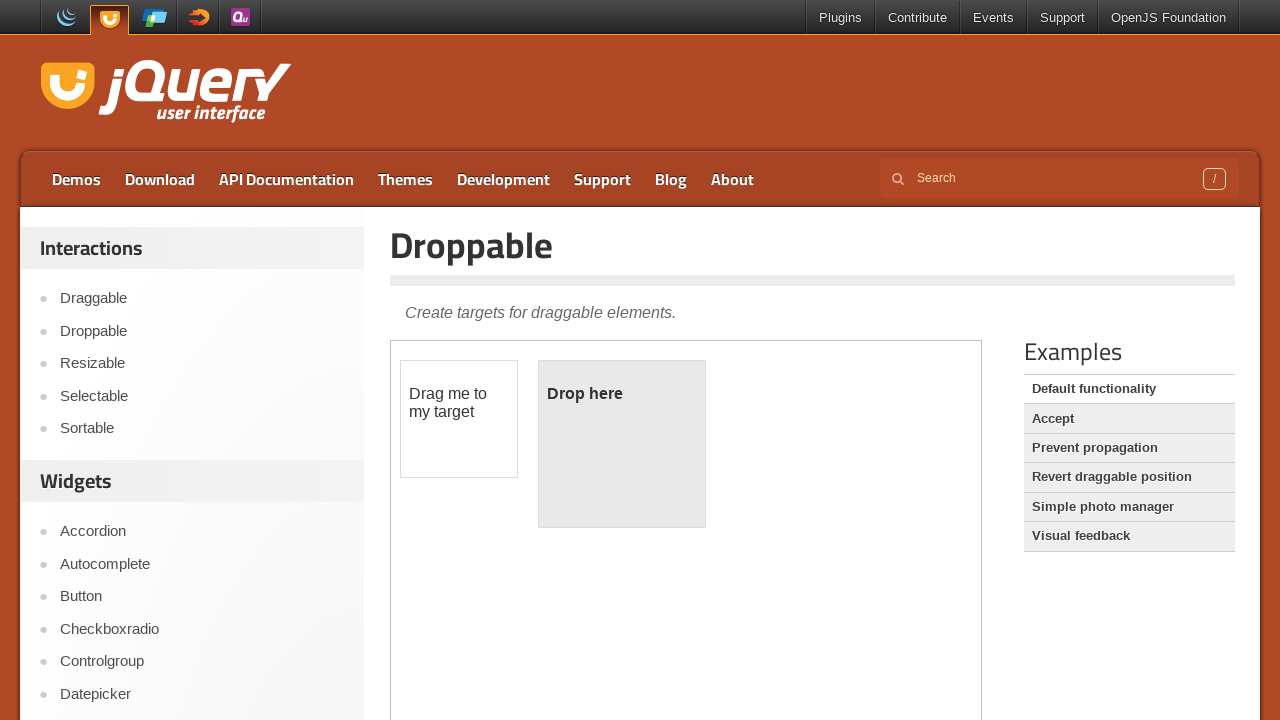

Dragged the element from source to target at (622, 444)
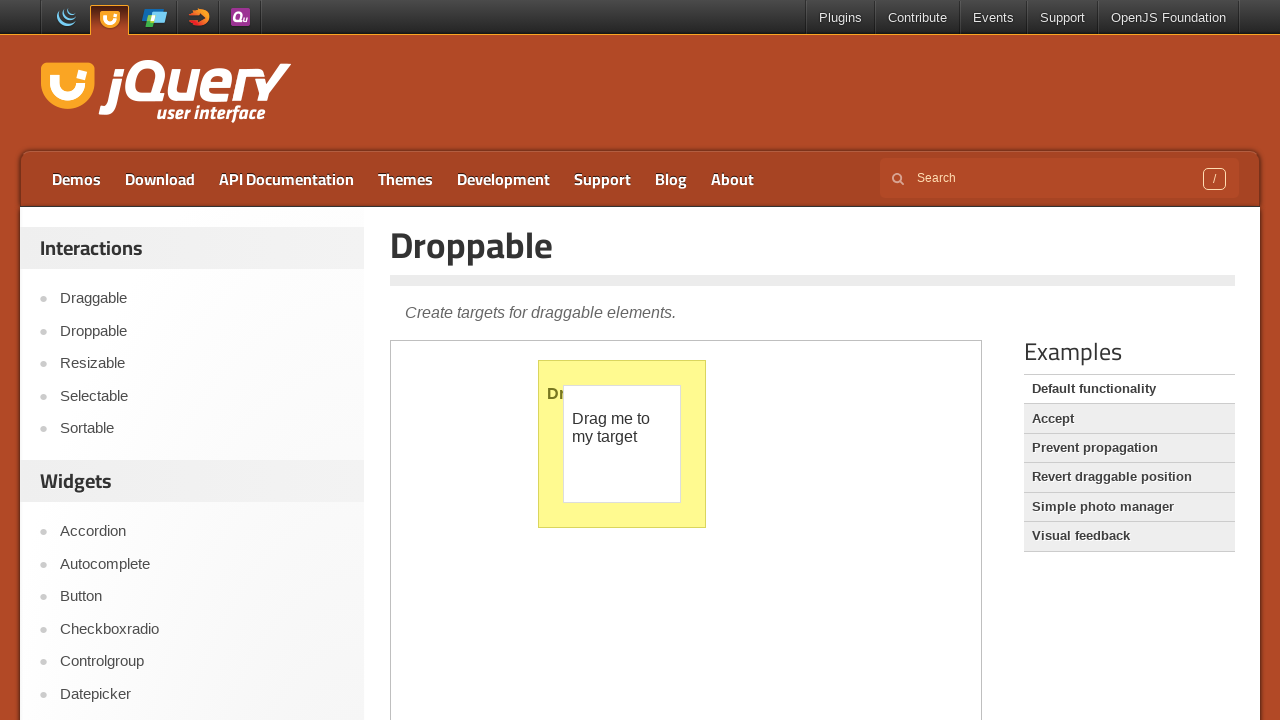

Waited for drag and drop action to complete
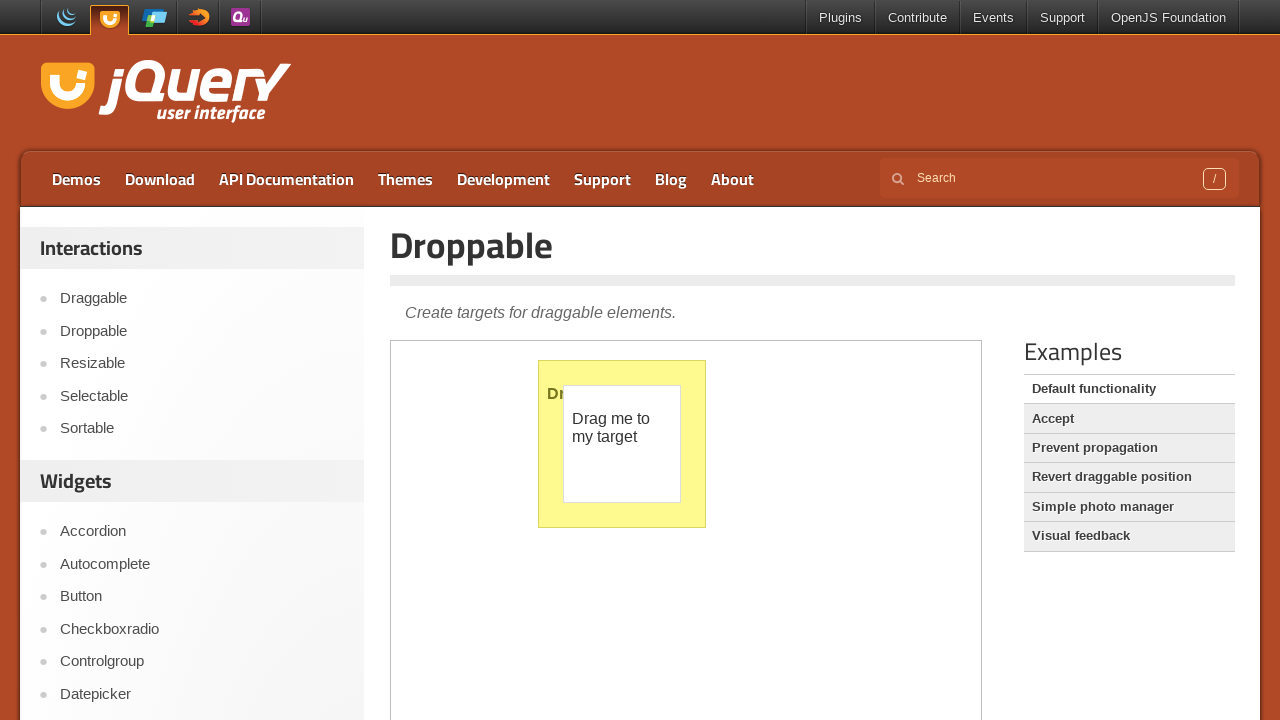

Double-clicked on the 'Examples' heading in main content at (1129, 352) on xpath=//h2[contains(text(),'Examples')]
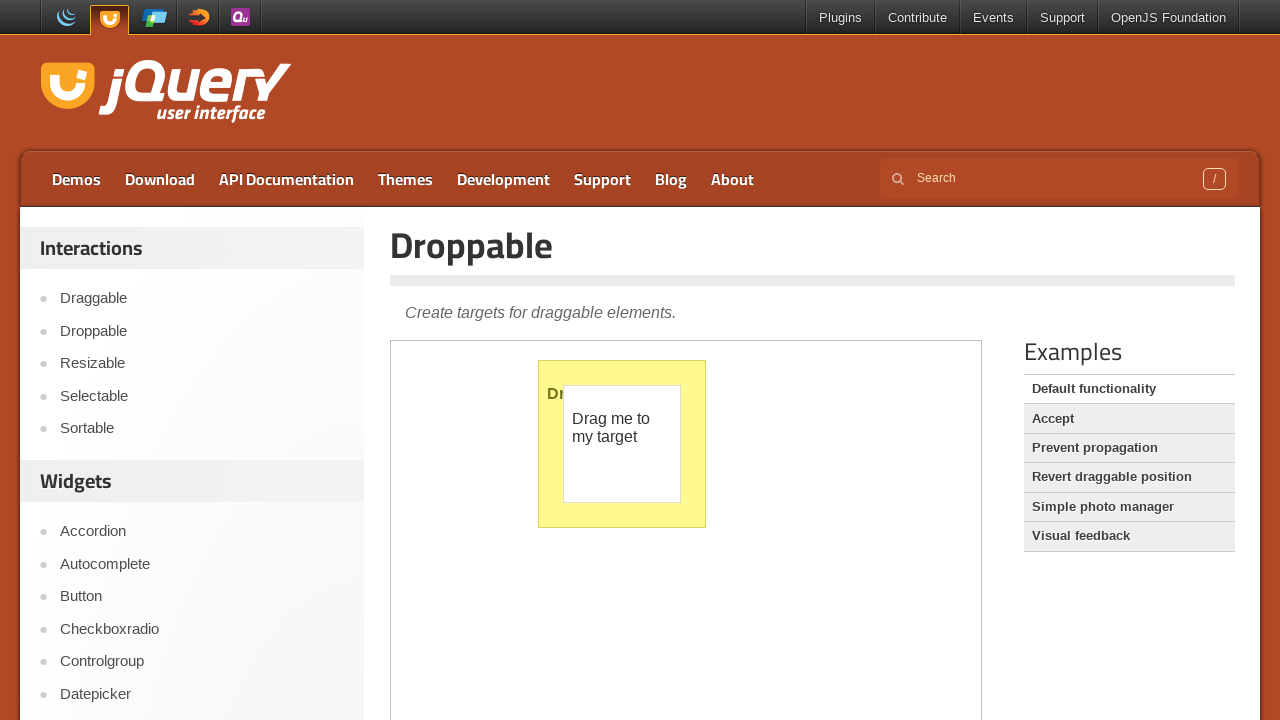

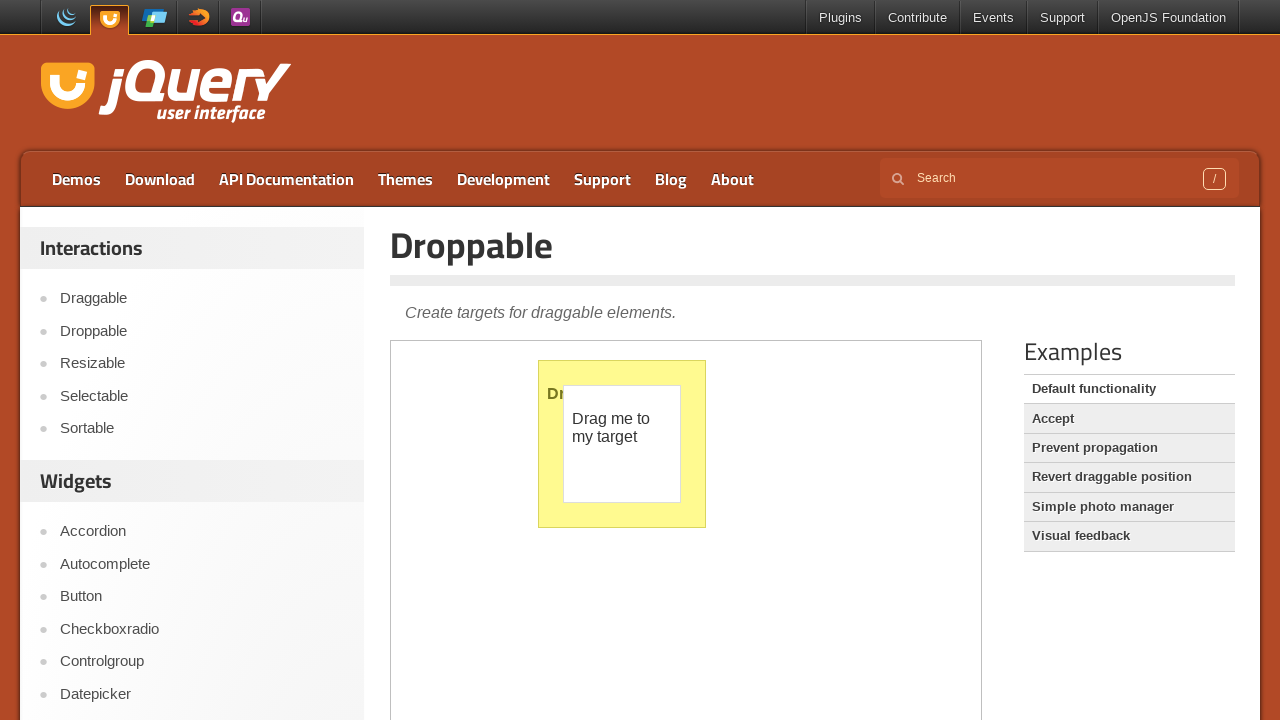